Tests user registration flow on ParaBank by navigating to the registration page and filling out the registration form with personal details, address, and account credentials.

Starting URL: https://parabank.parasoft.com/

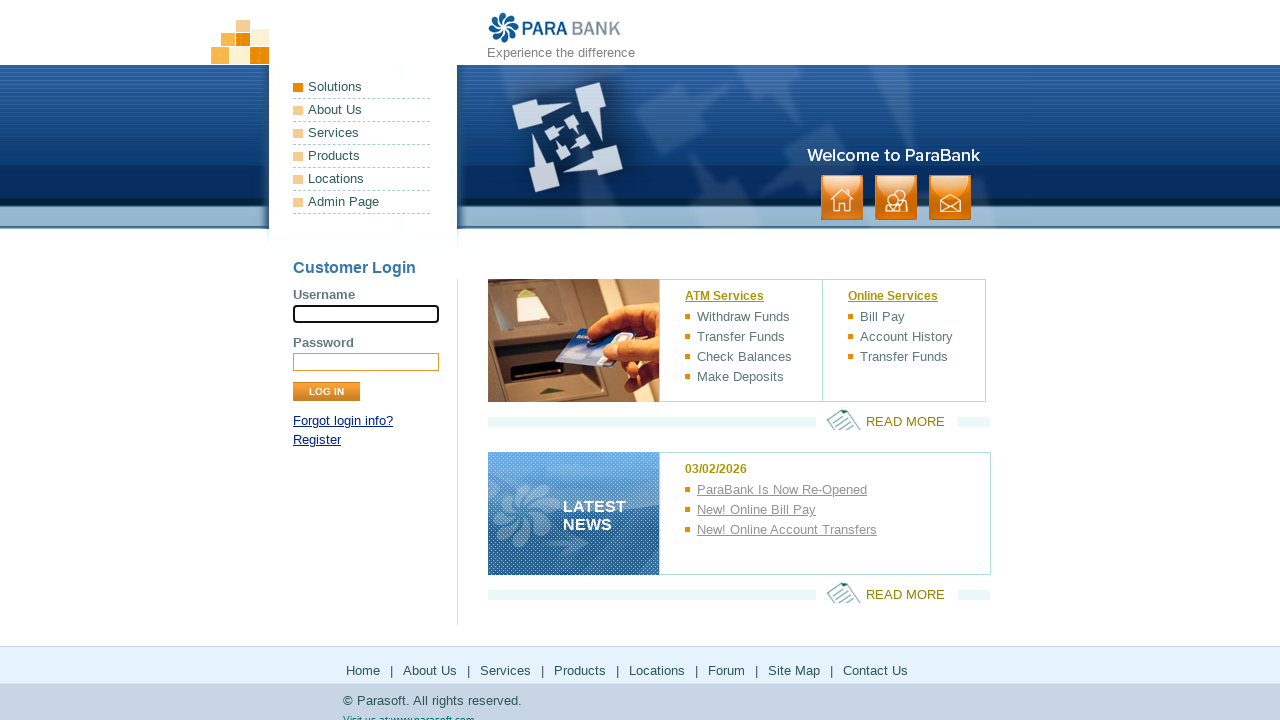

Clicked on Register link to navigate to registration page at (317, 440) on a[href='register.htm']
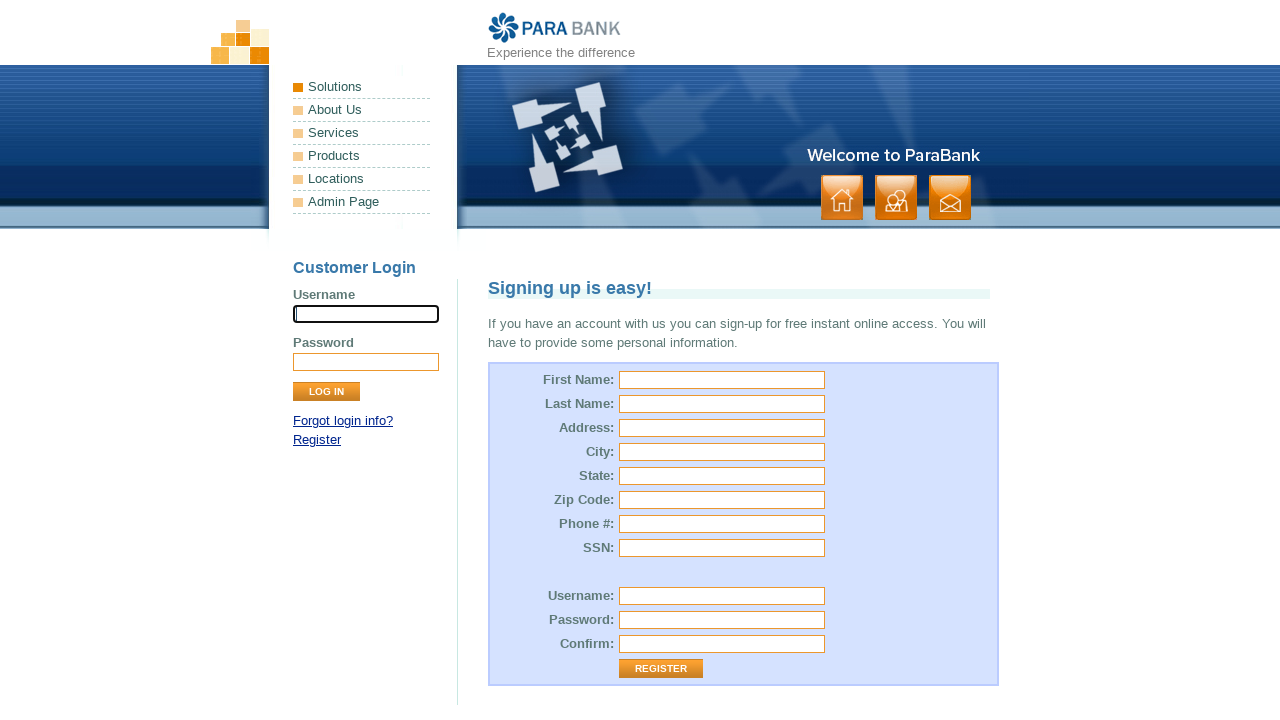

Filled first name field with 'Marcus' on input[name='customer.firstName']
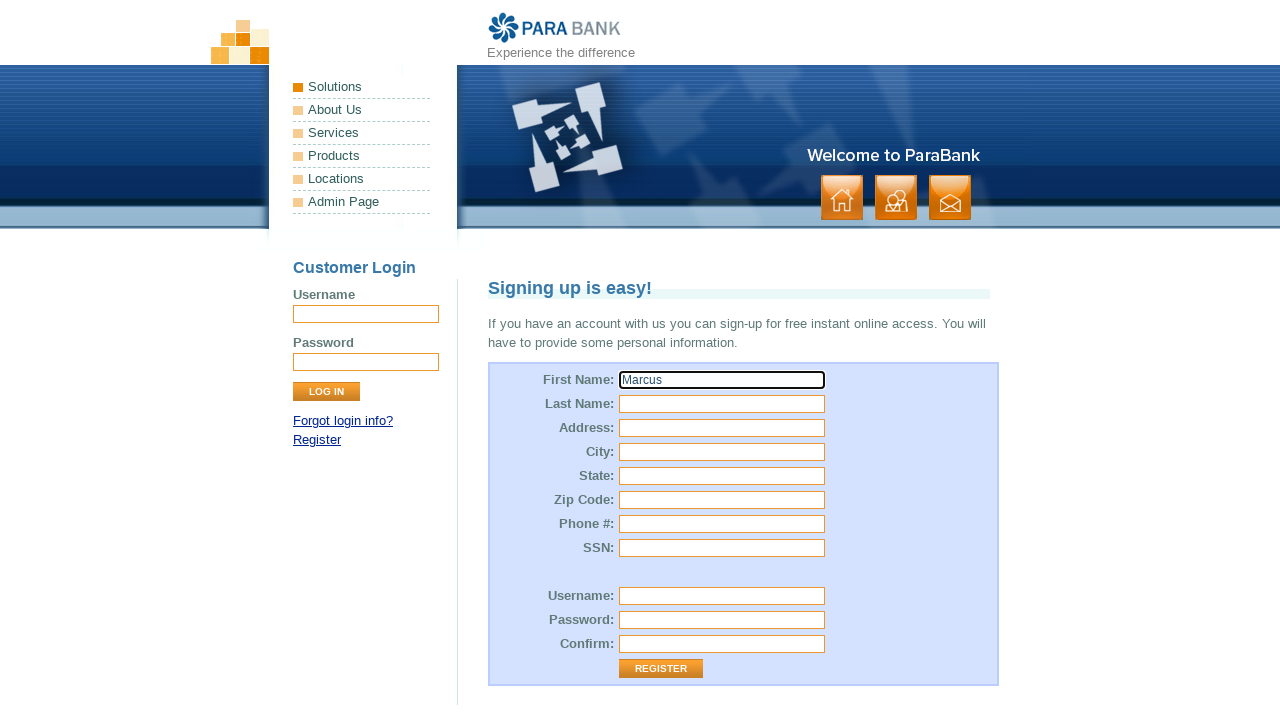

Filled last name field with 'Thompson' on input[name='customer.lastName']
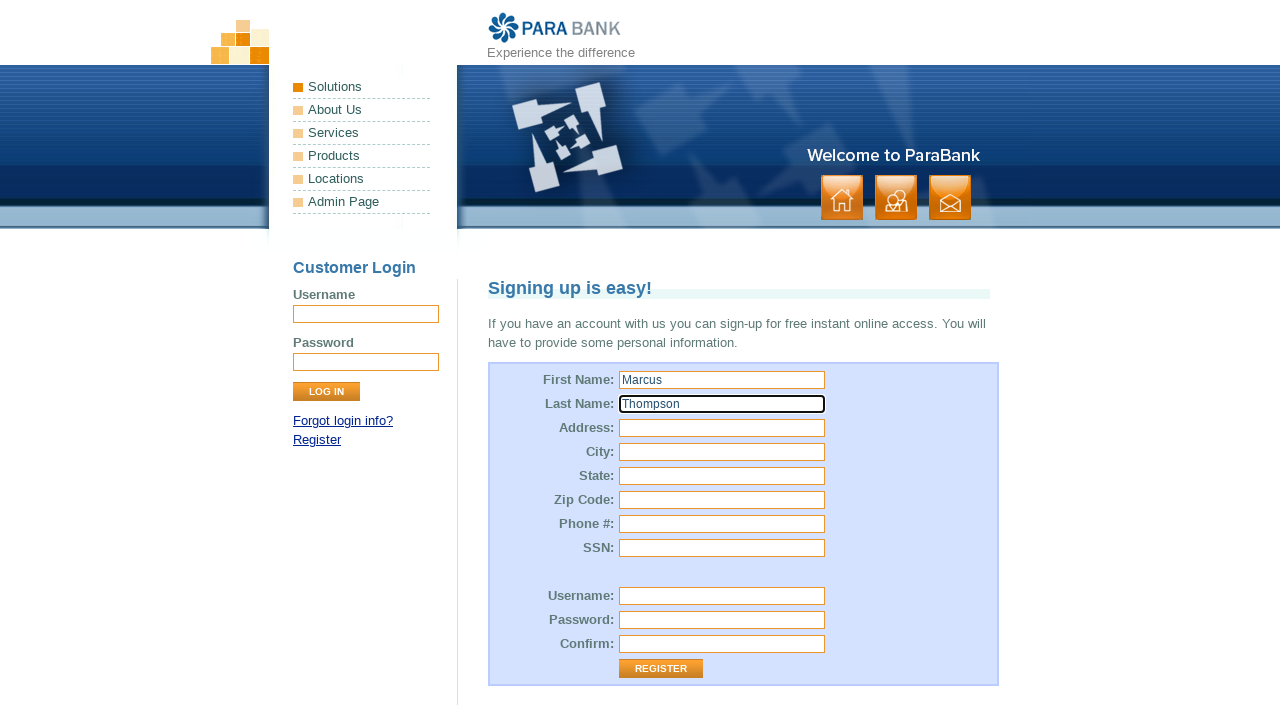

Filled street address field with '742 Elm Street' on input[name='customer.address.street']
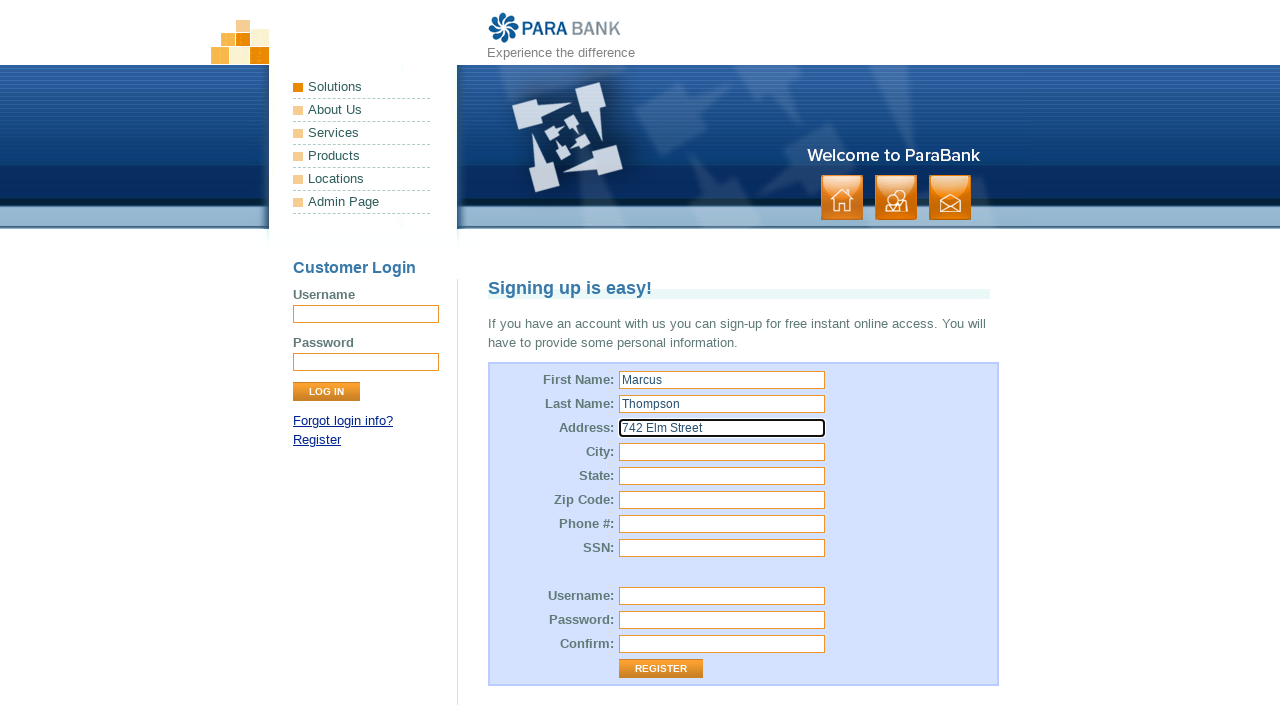

Filled city field with 'Springfield' on input[name='customer.address.city']
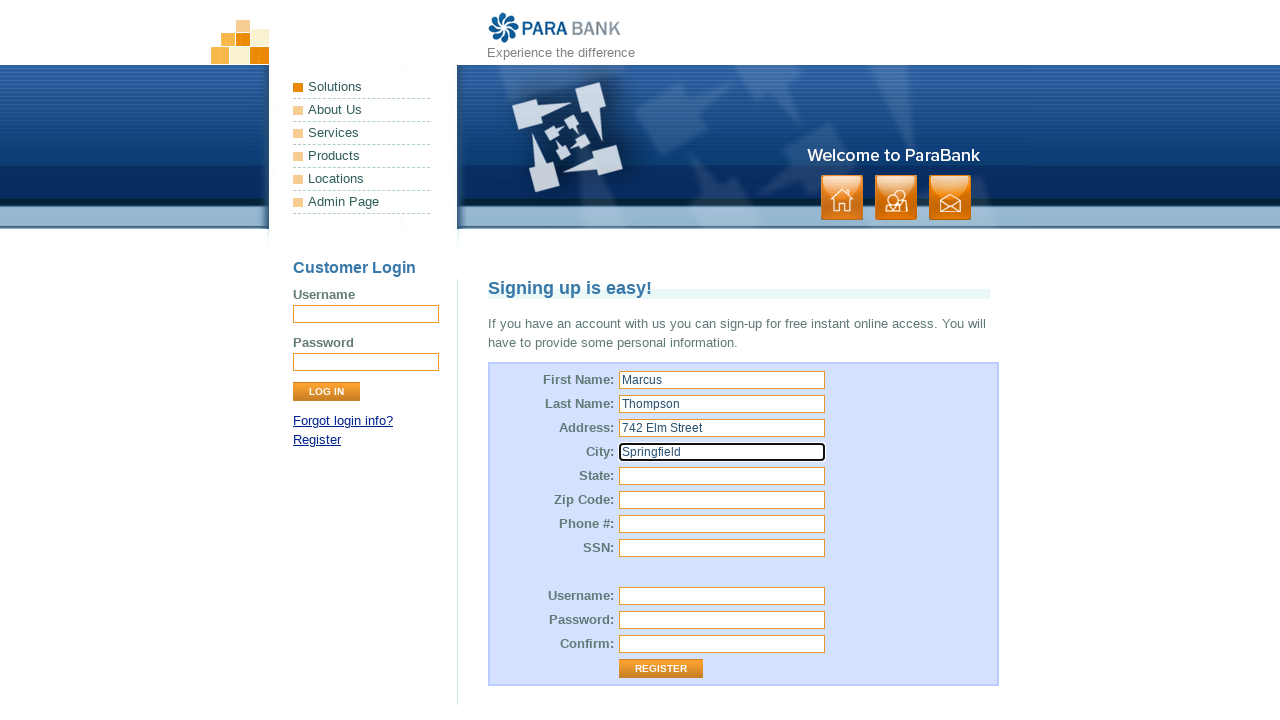

Filled state field with 'Illinois' on input[name='customer.address.state']
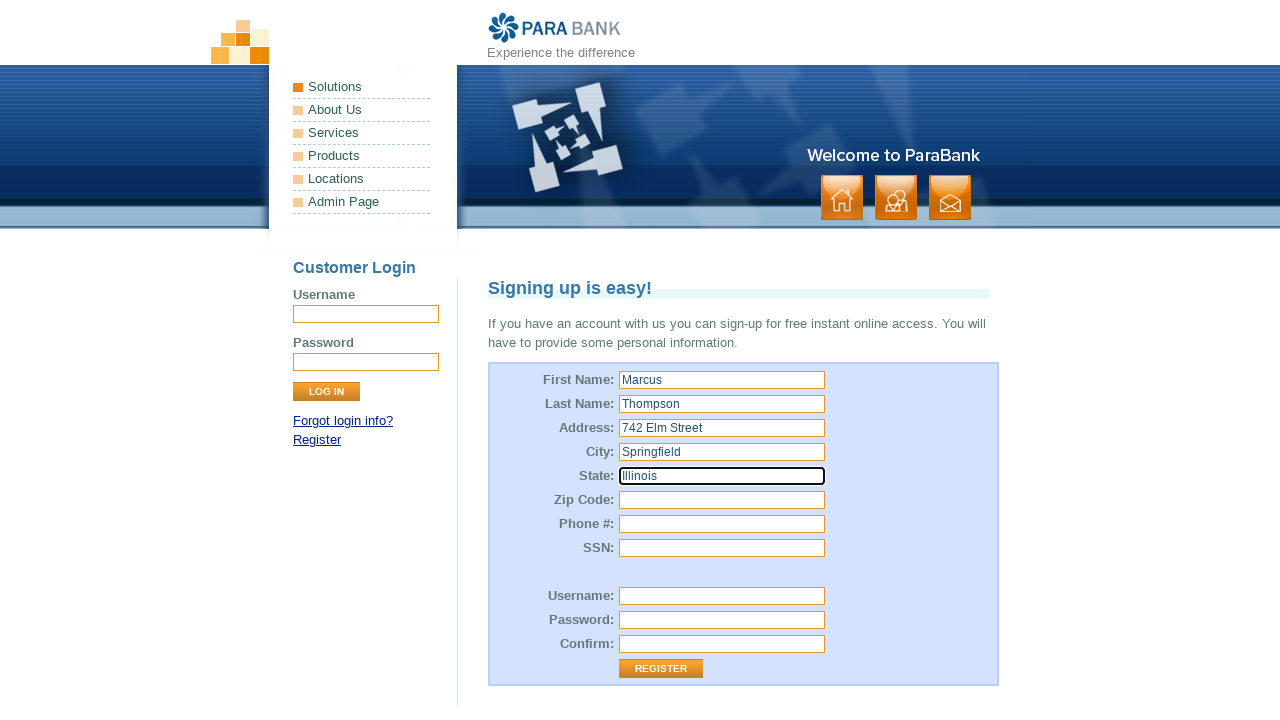

Filled ZIP code field with '62704' on input[name='customer.address.zipCode']
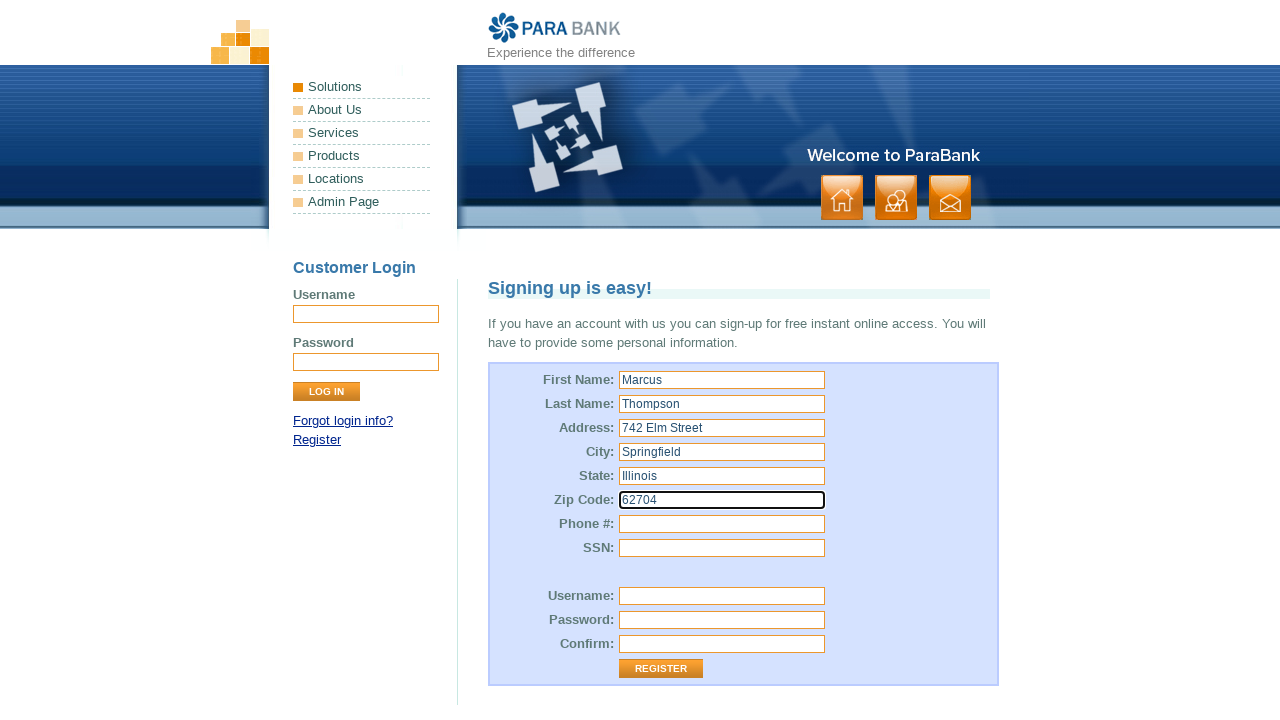

Filled phone number field with '5551234567' on input[name='customer.phoneNumber']
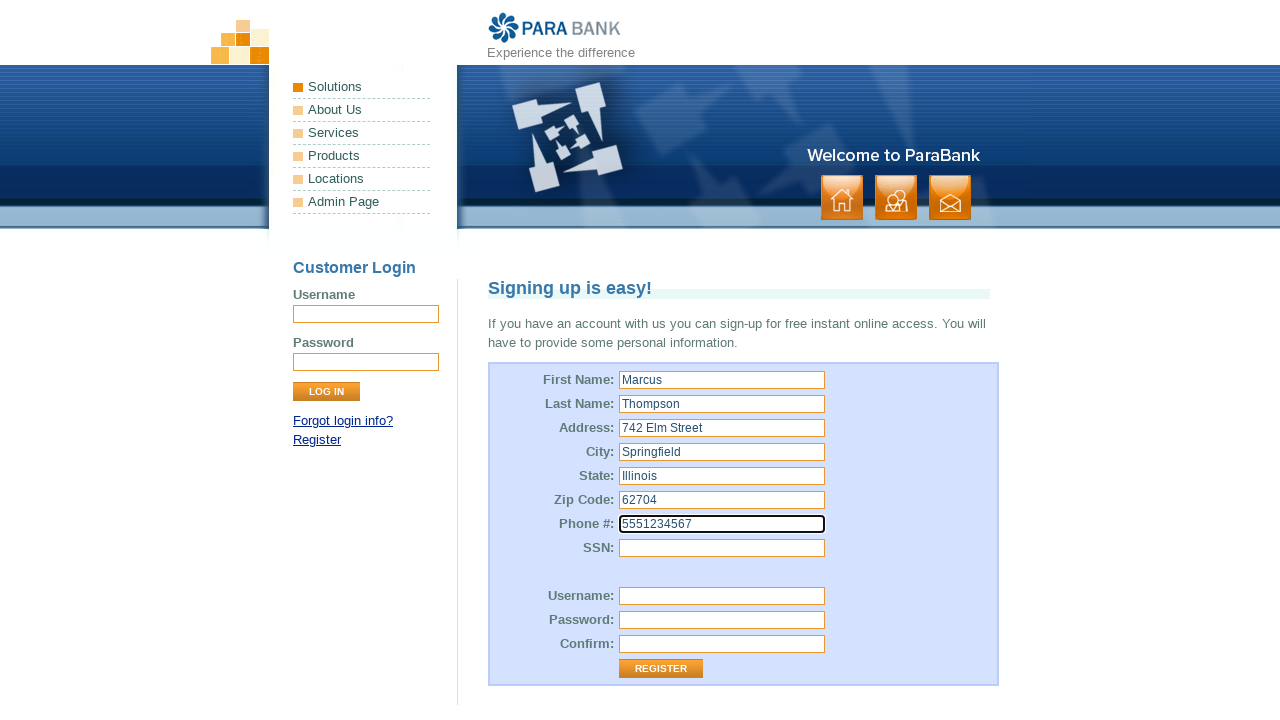

Filled SSN field with '987654321' on input[name='customer.ssn']
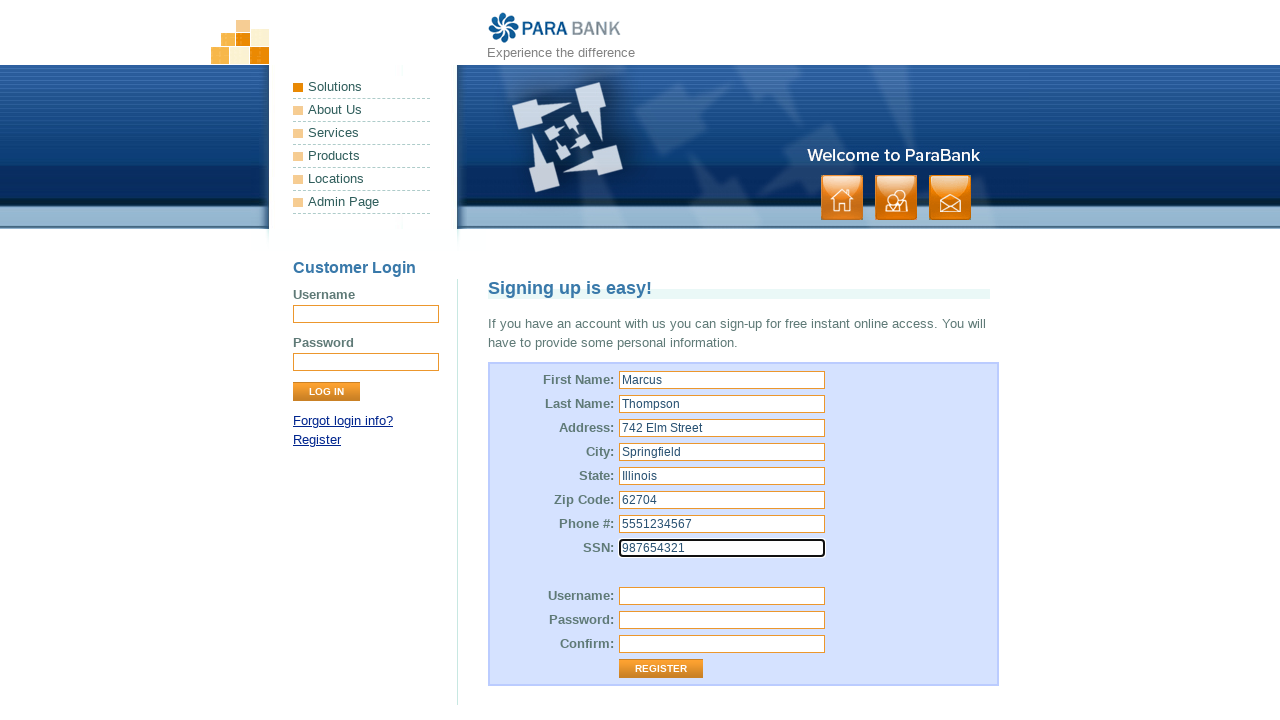

Filled username field with 'MarcusT2024' on input[name='customer.username']
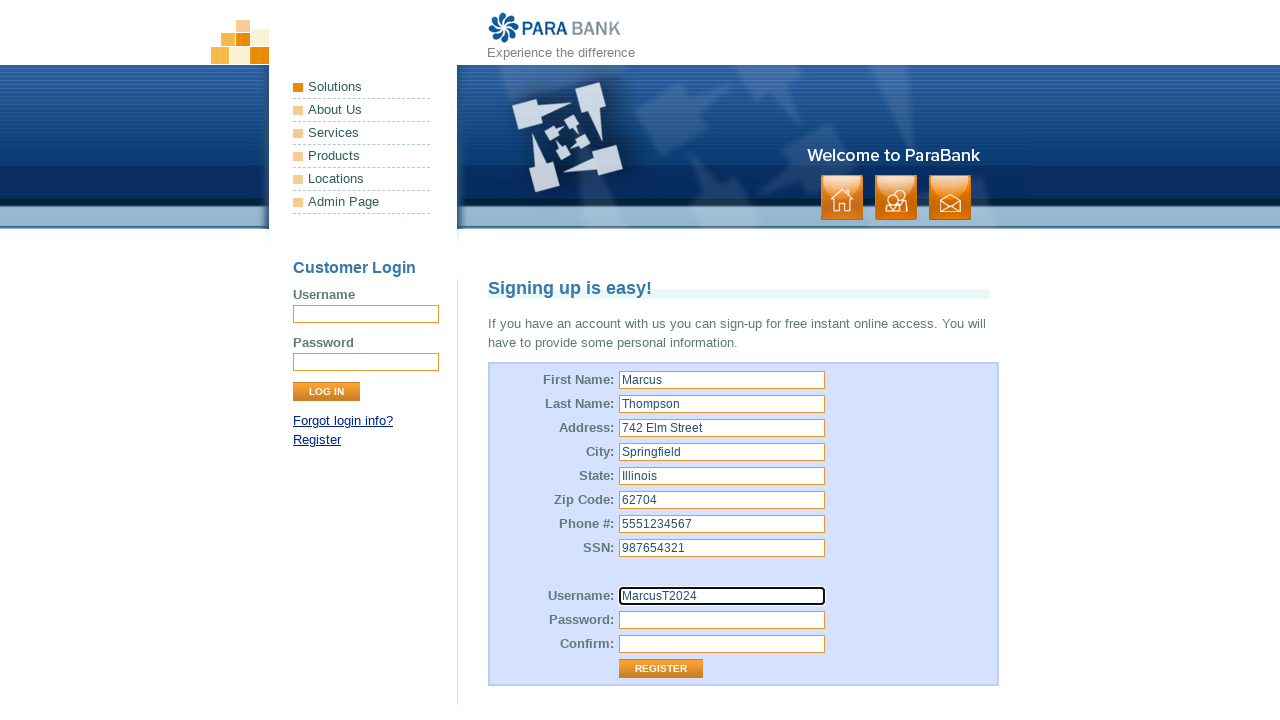

Filled password field with 'SecurePass456' on input[name='customer.password']
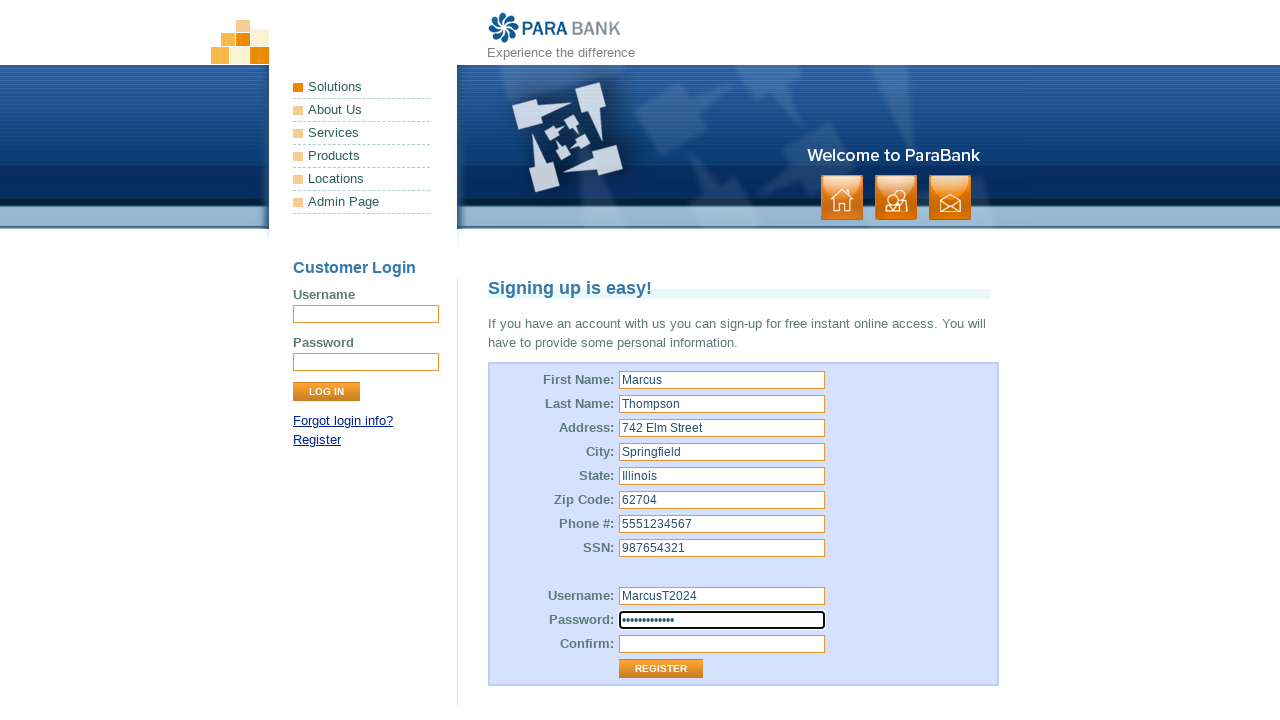

Filled password confirmation field with 'SecurePass456' on input[name='repeatedPassword']
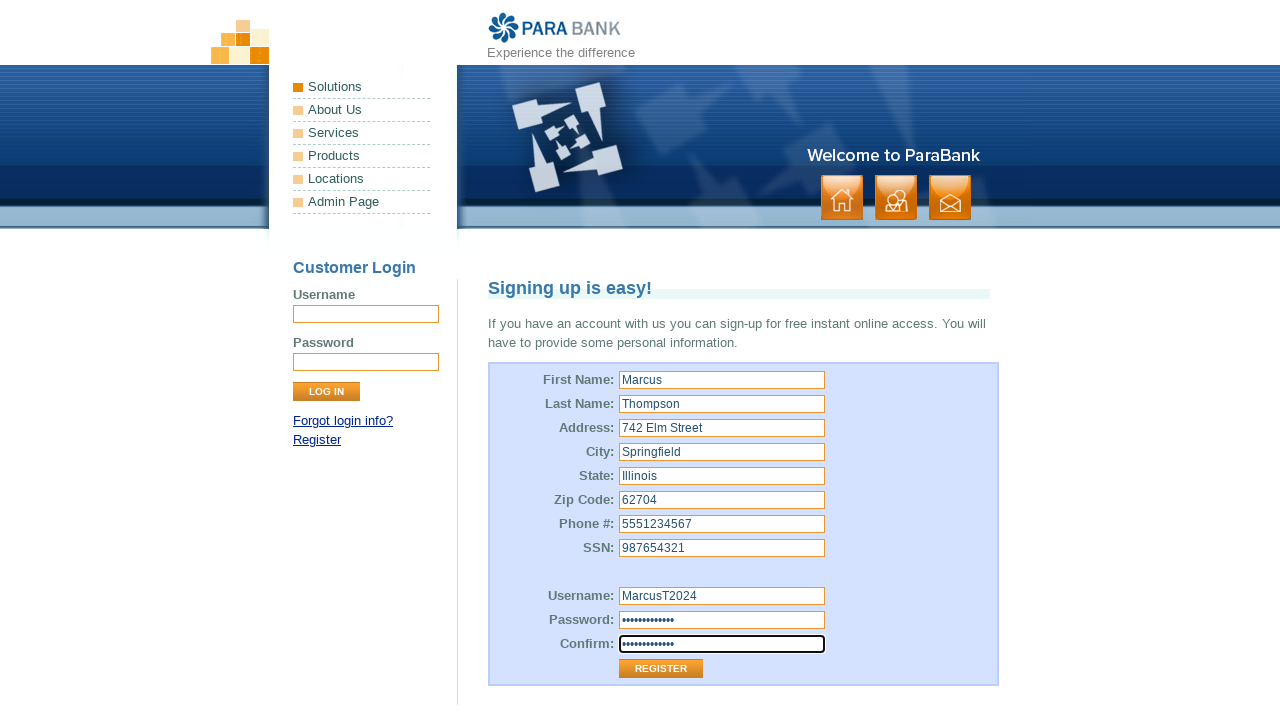

Clicked Register button to submit registration form at (661, 669) on input[value='Register']
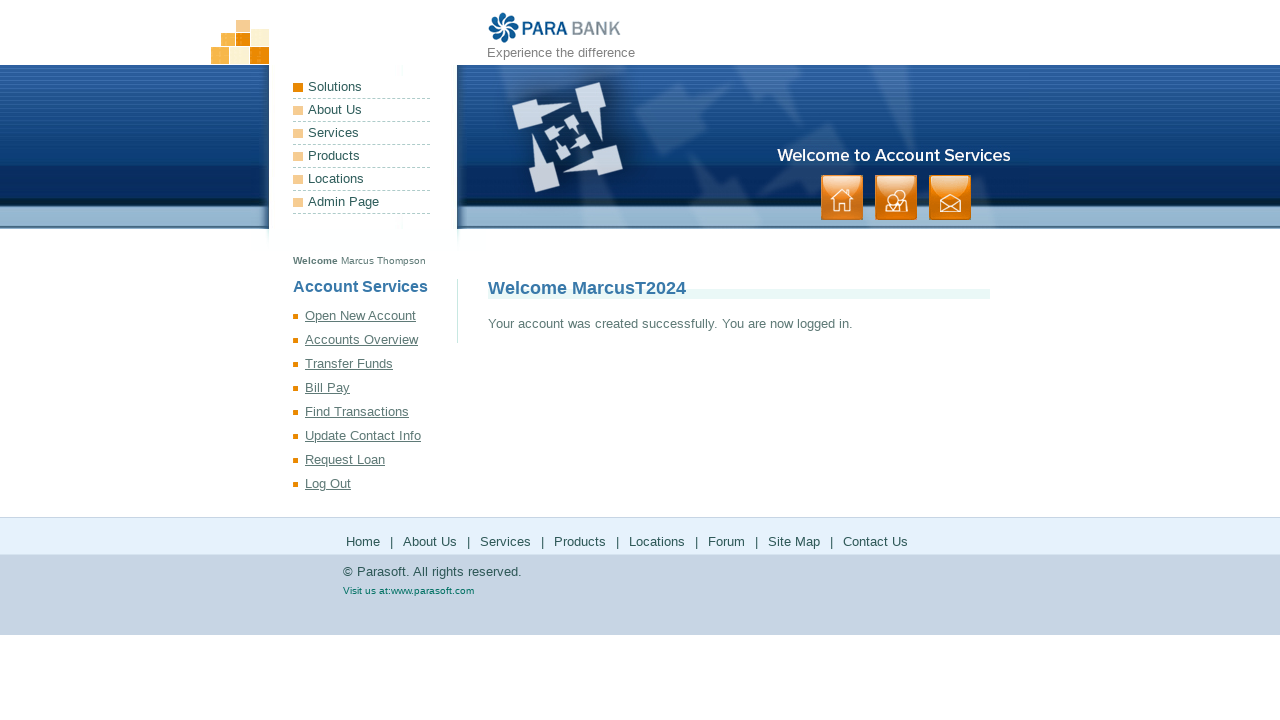

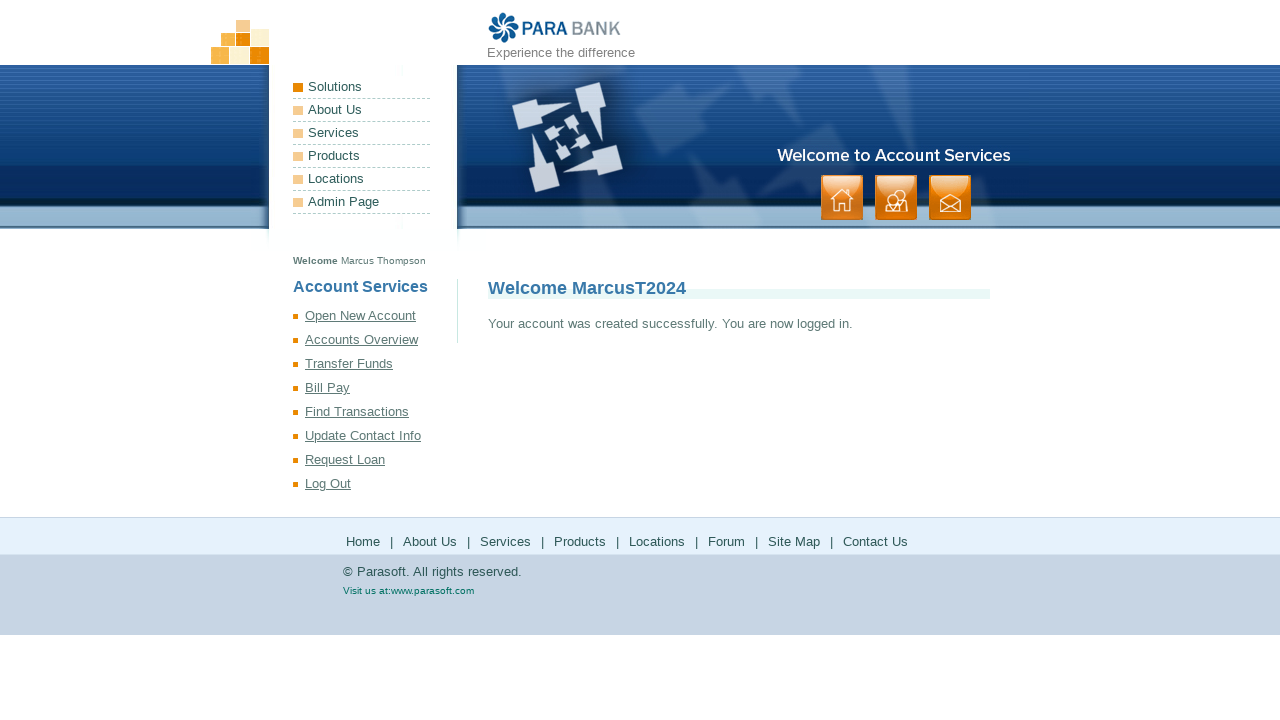